Tests window/tab handling by clicking a link that opens a new tab, switching to that tab, and verifying the page title is "New Window"

Starting URL: https://the-internet.herokuapp.com/windows

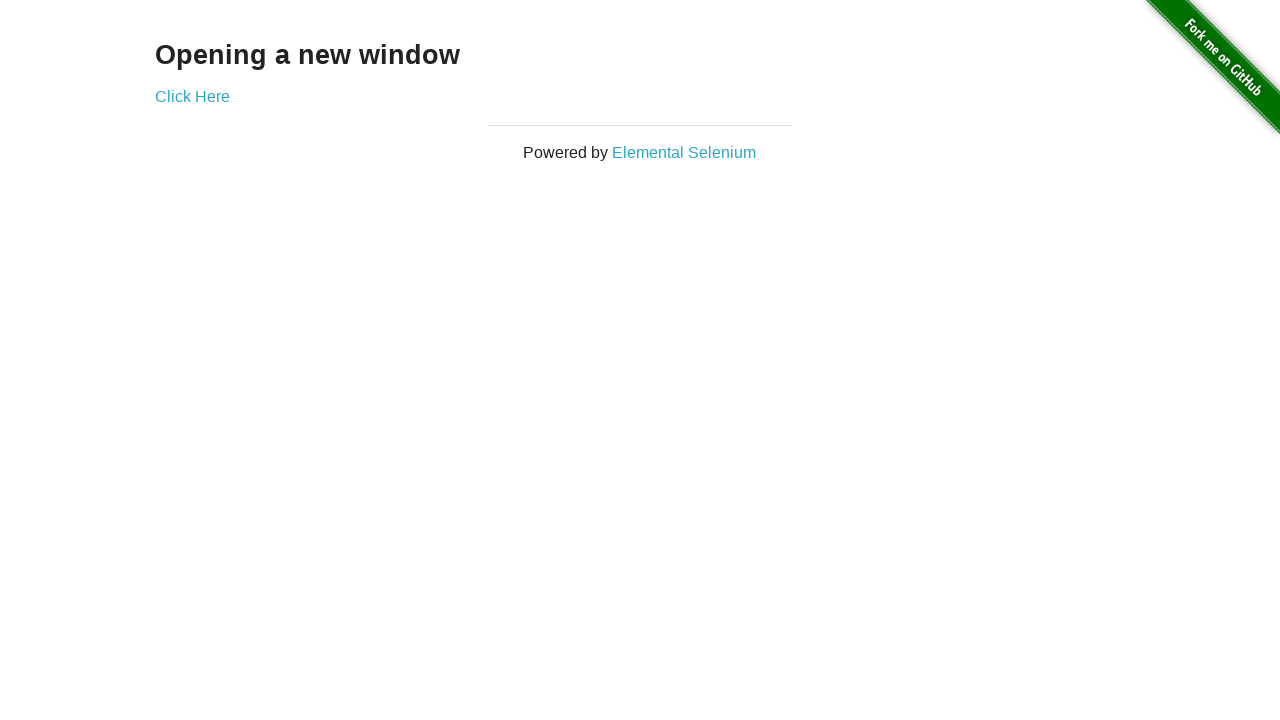

Clicked link that opens a new tab at (192, 96) on a[target='_blank']
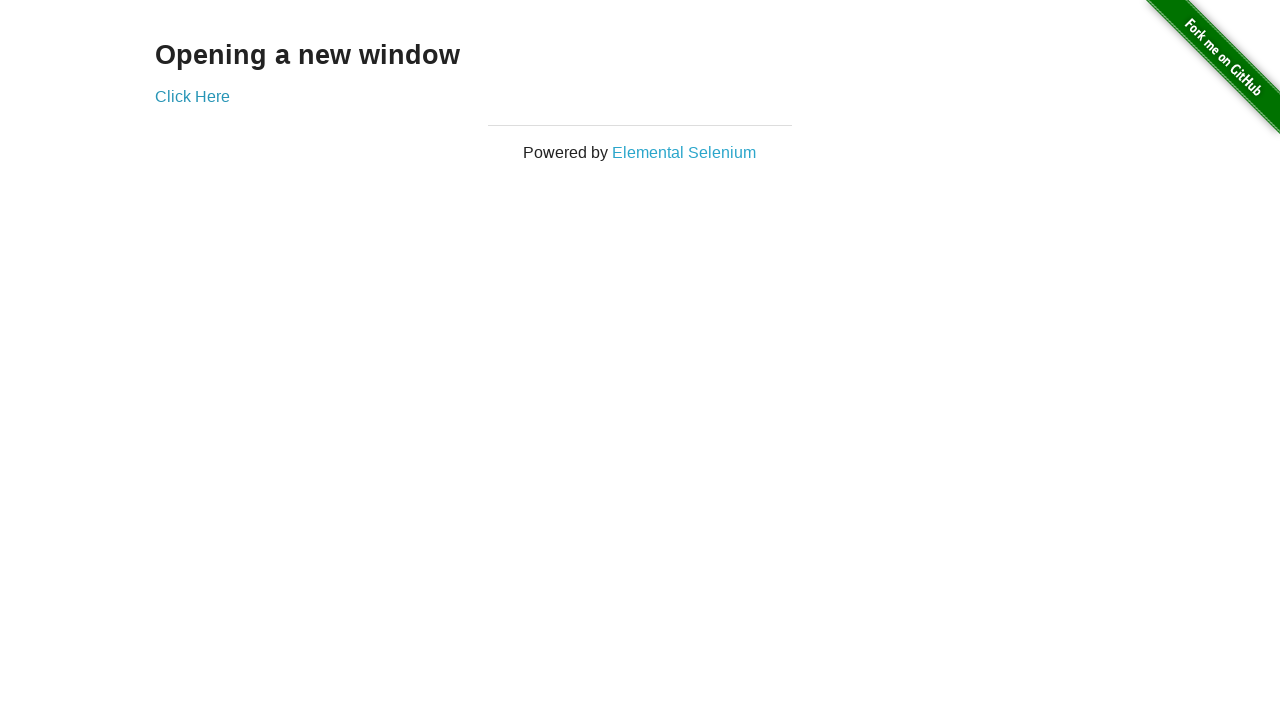

Captured new tab reference
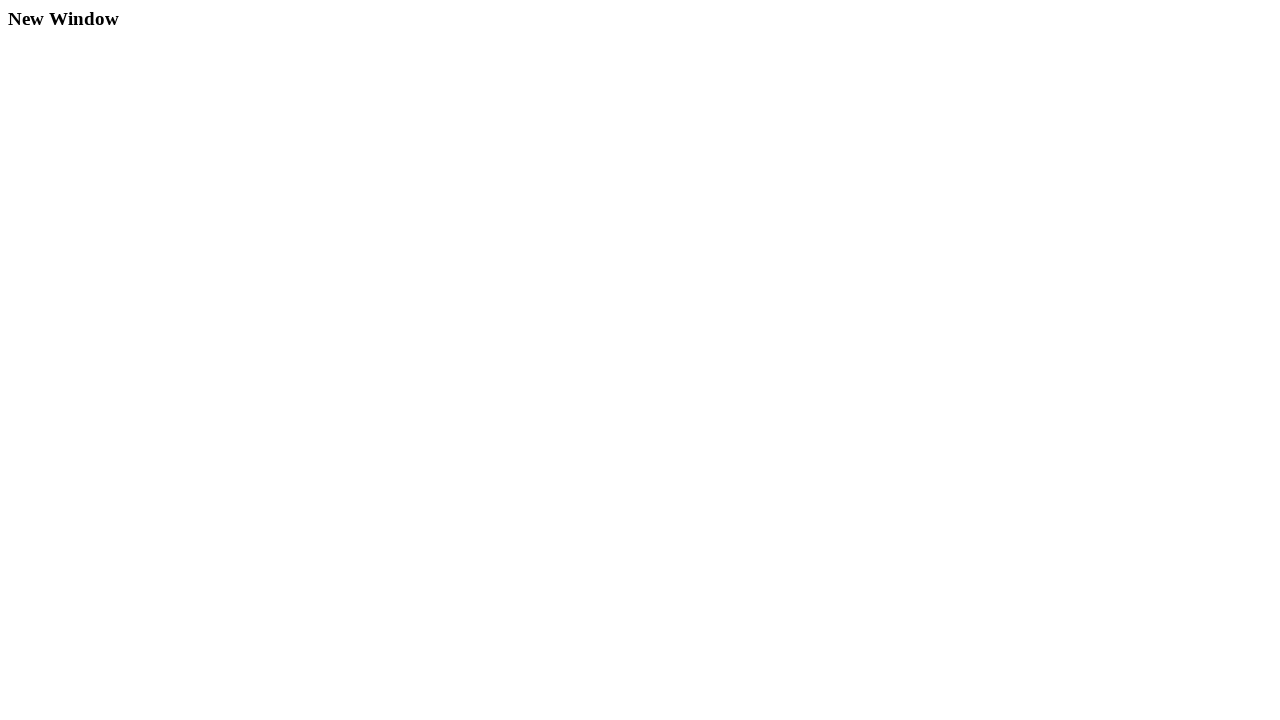

New tab page loaded
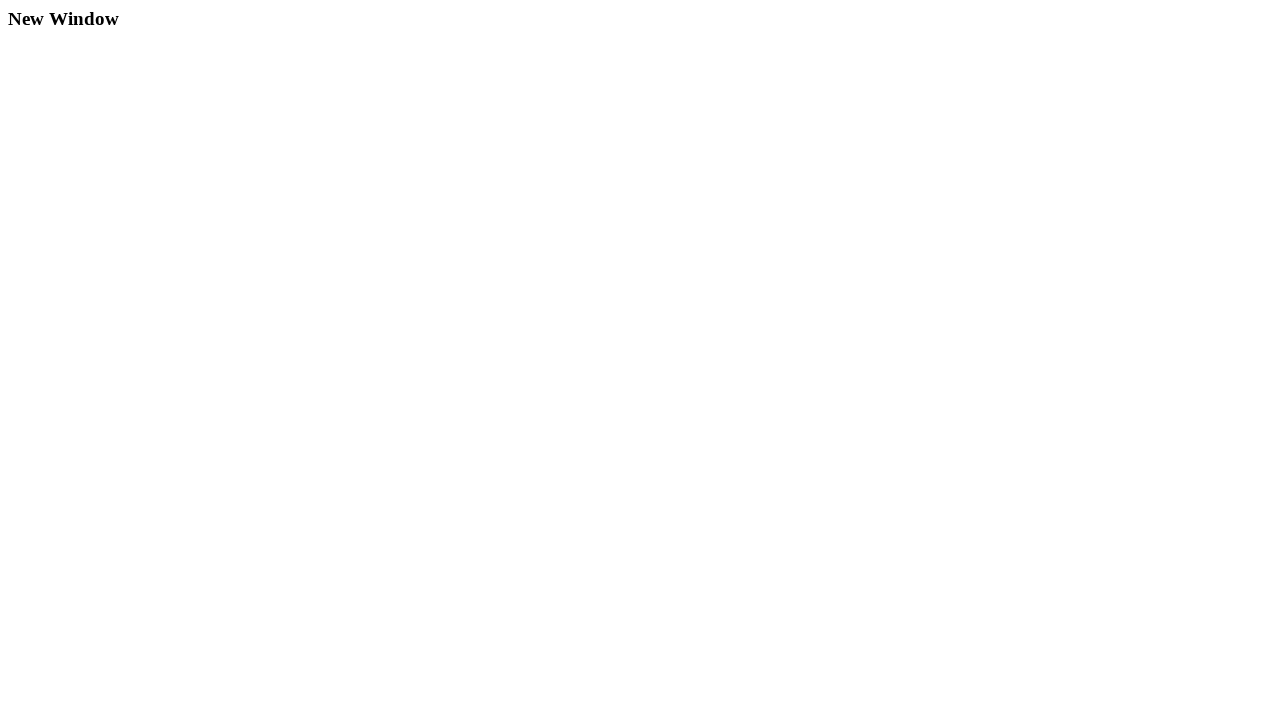

Retrieved new tab title: 'New Window'
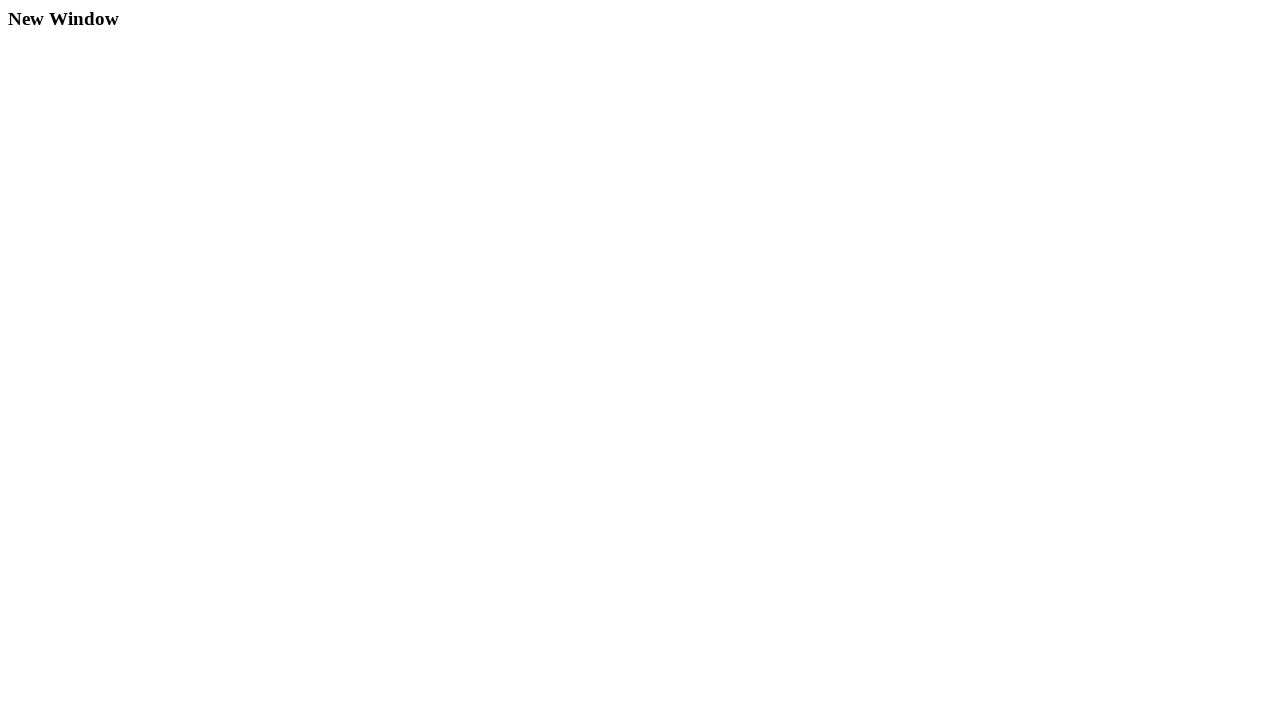

Verified new tab title is 'New Window'
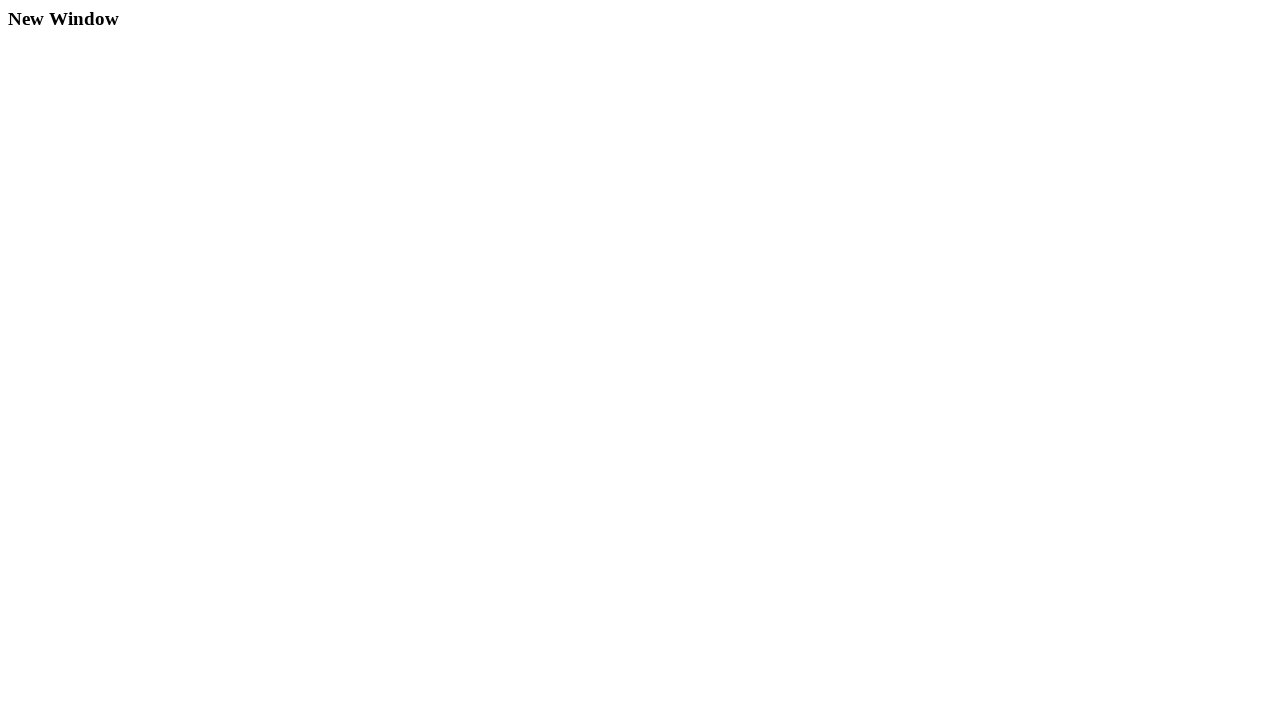

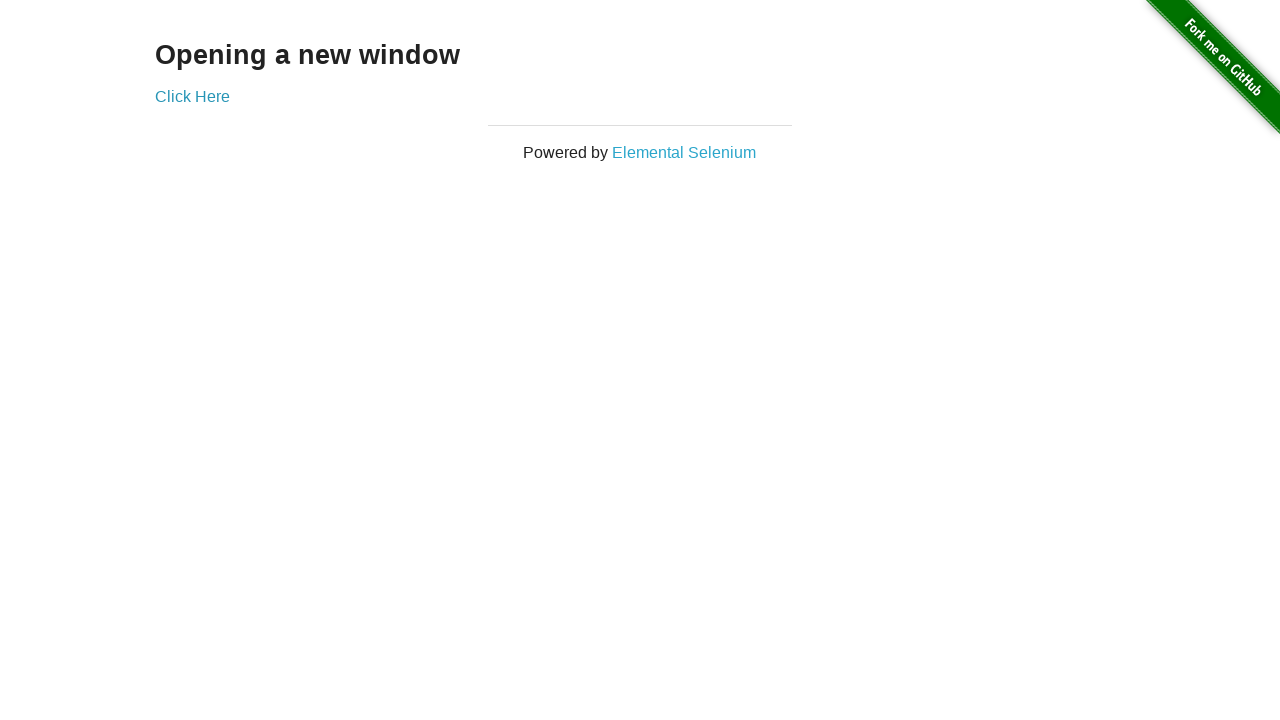